Tests the signup functionality by opening the signup dialog, filling in username and password fields, submitting the form, and handling the alert confirmation

Starting URL: https://www.demoblaze.com

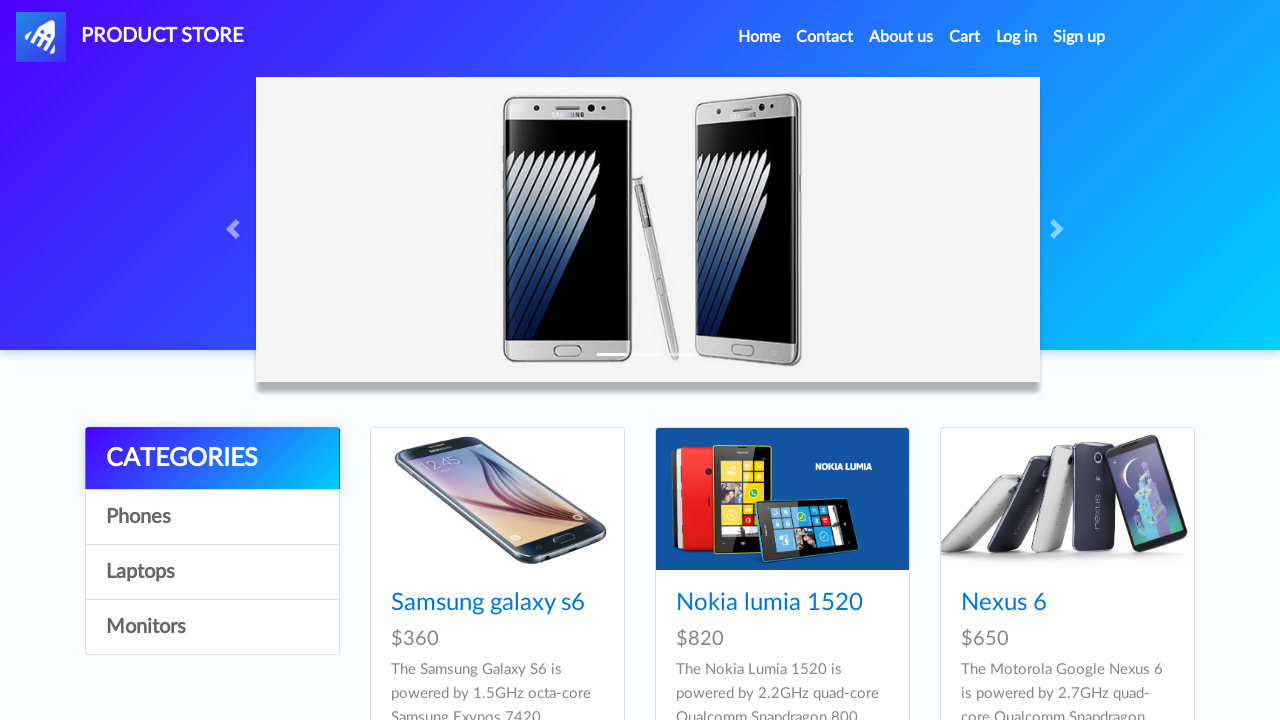

Clicked signup link to open dialog at (1079, 37) on #signin2
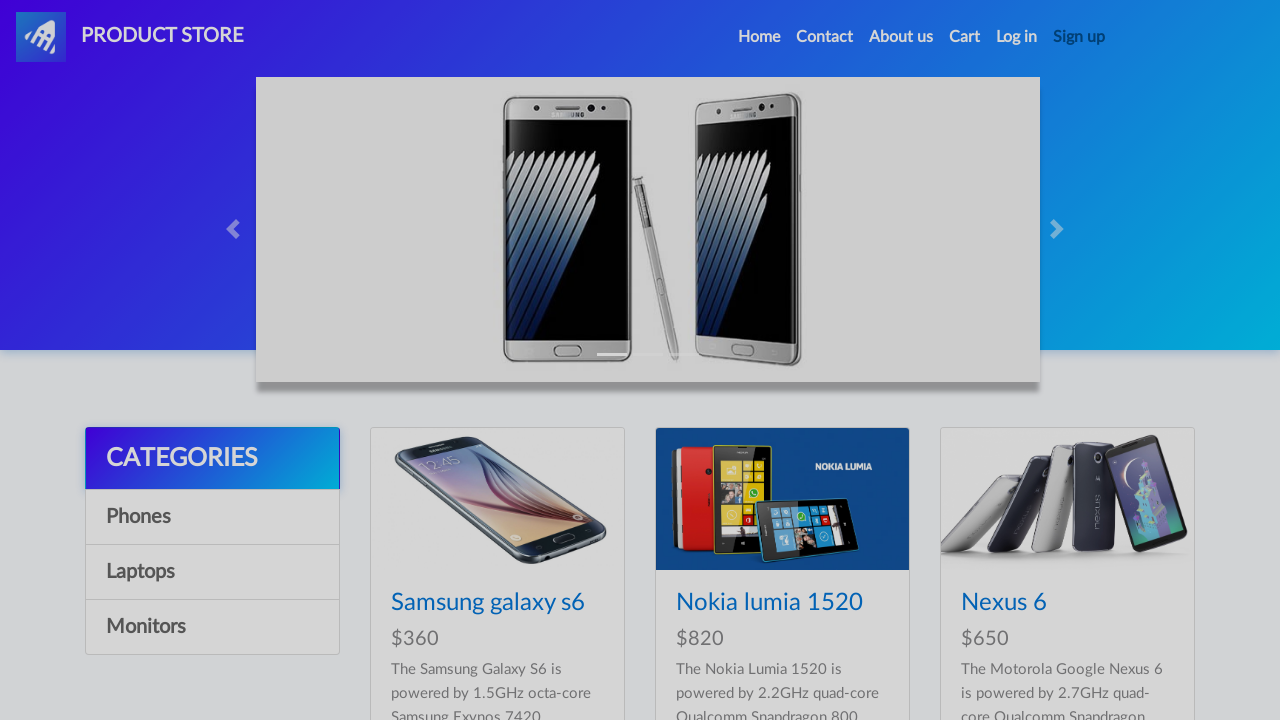

Signup dialog became visible
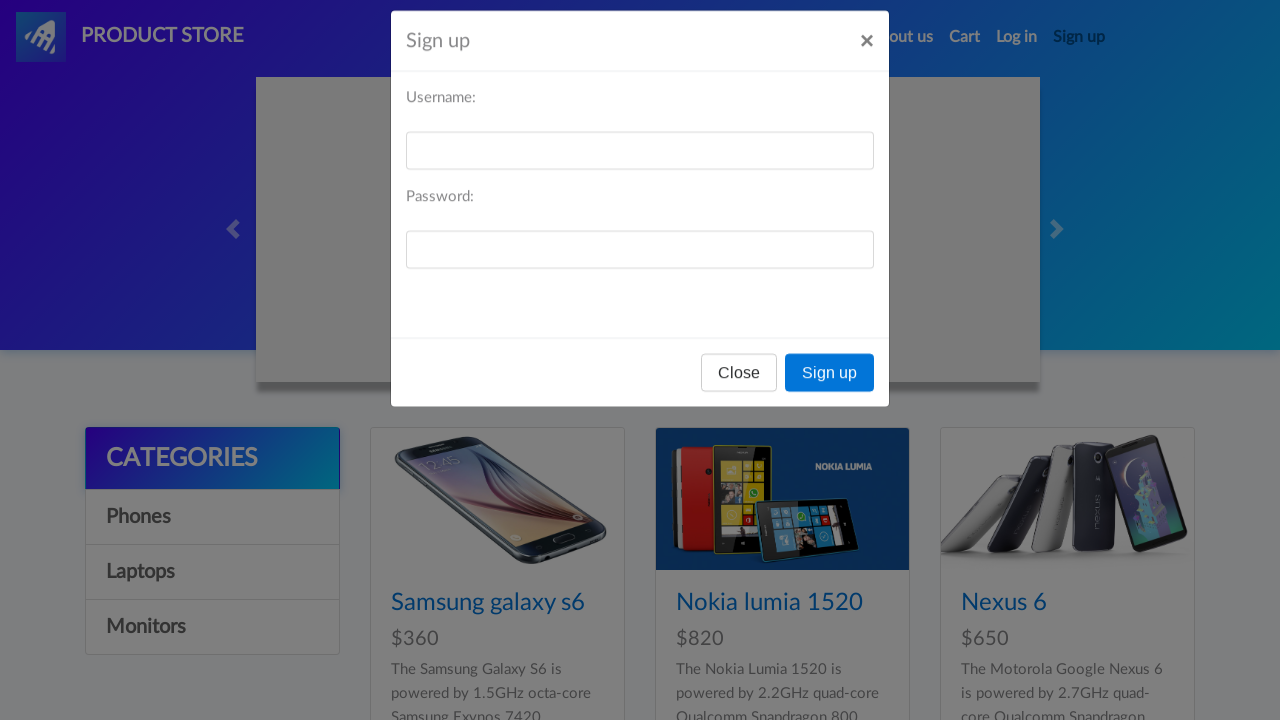

Filled username field with 'TestUser_Admin_123' on #sign-username
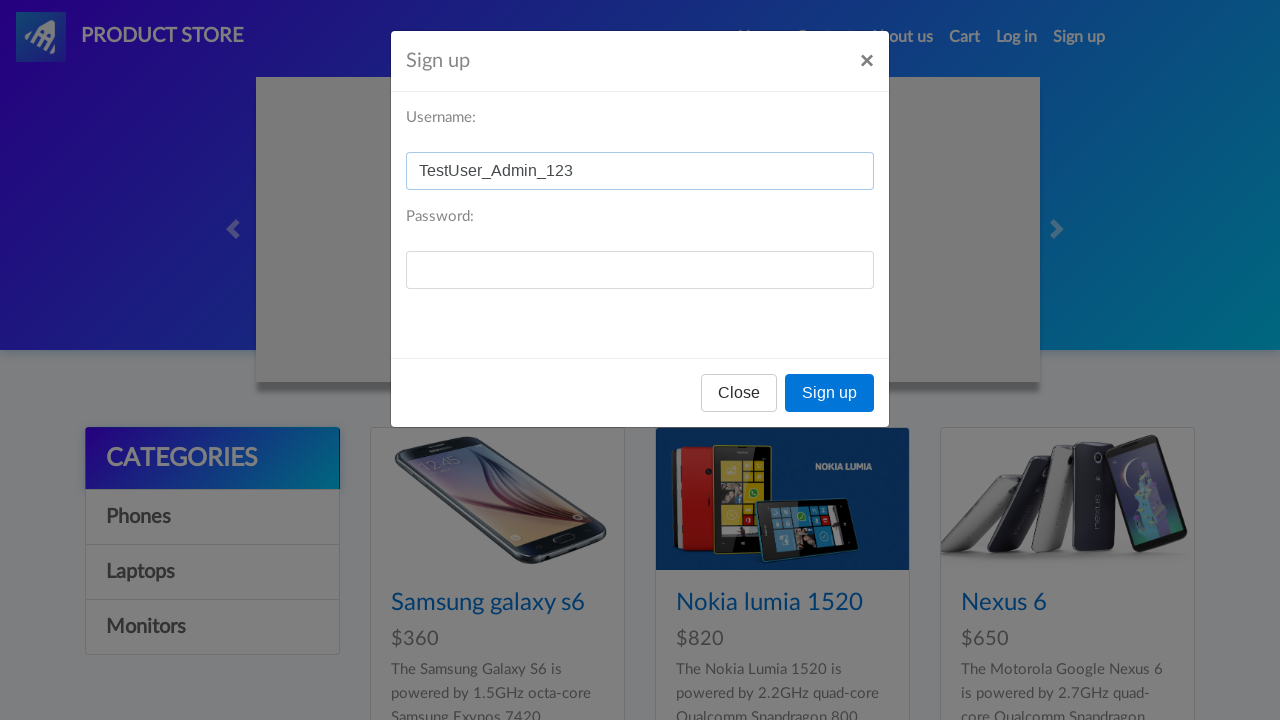

Filled password field with 'testpass456' on #sign-password
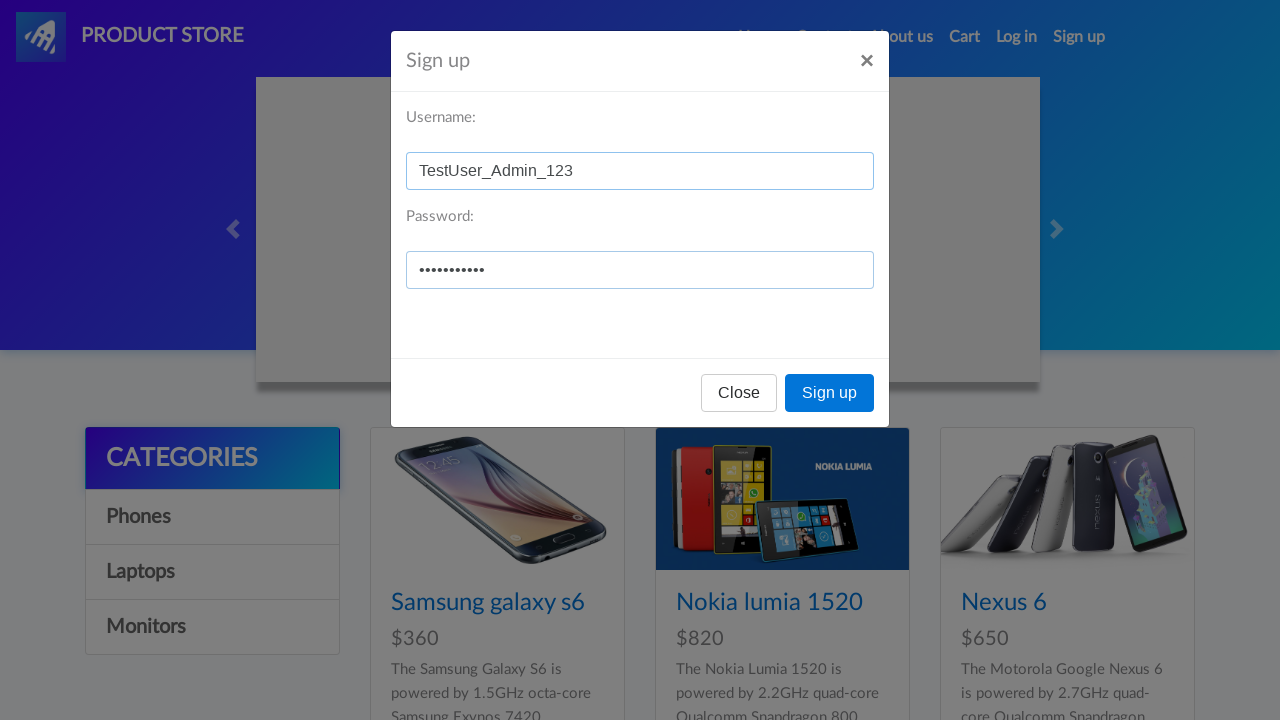

Clicked signup button to submit the form at (830, 393) on #signInModal > div > div > div.modal-footer > button.btn.btn-primary
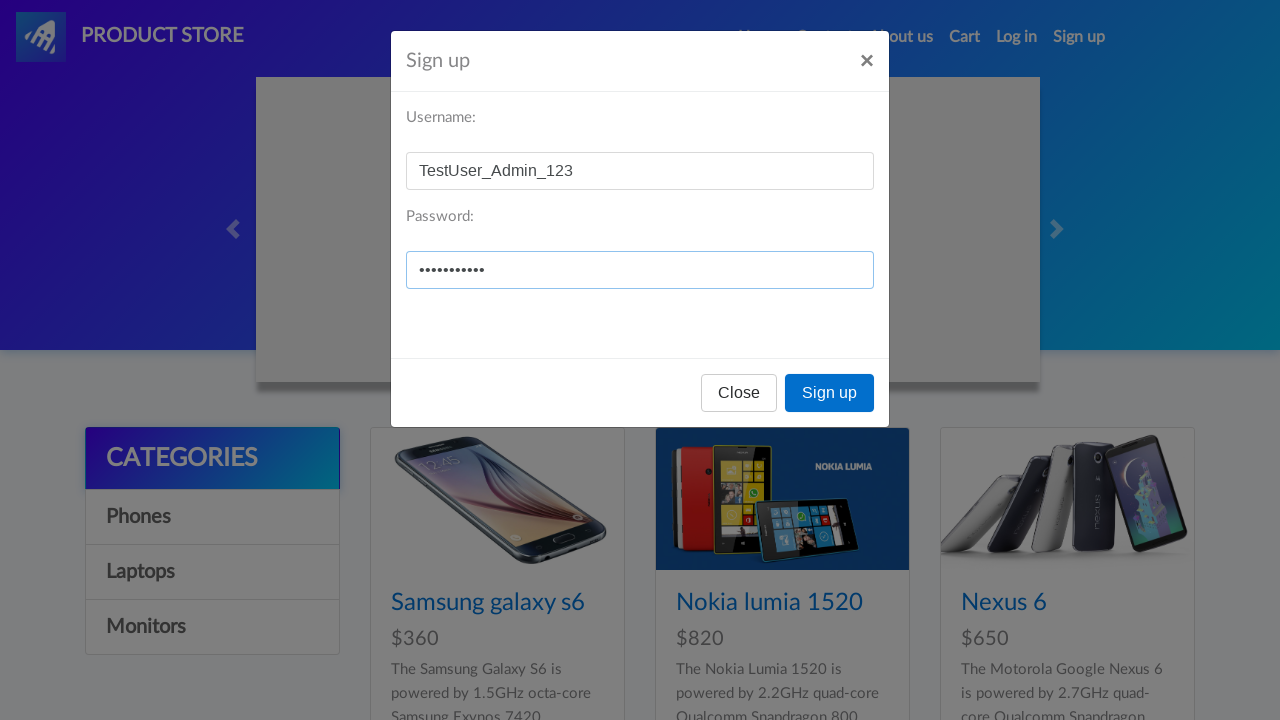

Set up alert dialog handler to accept confirmation
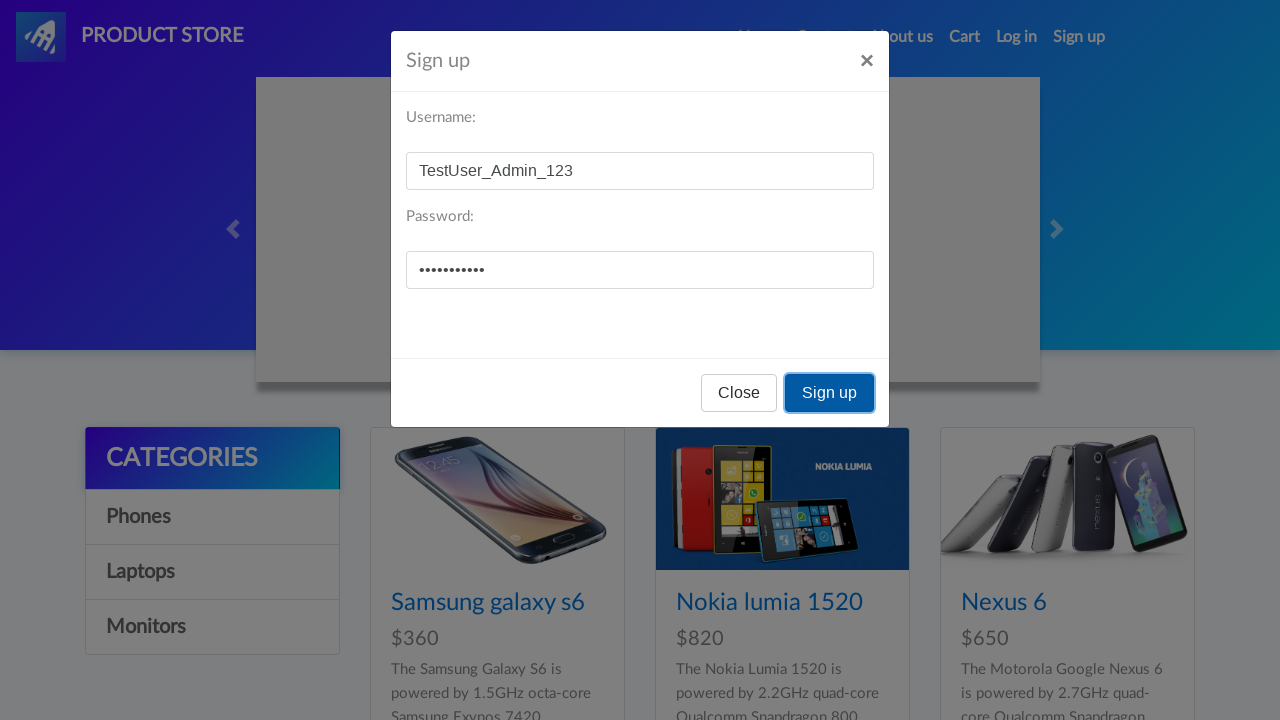

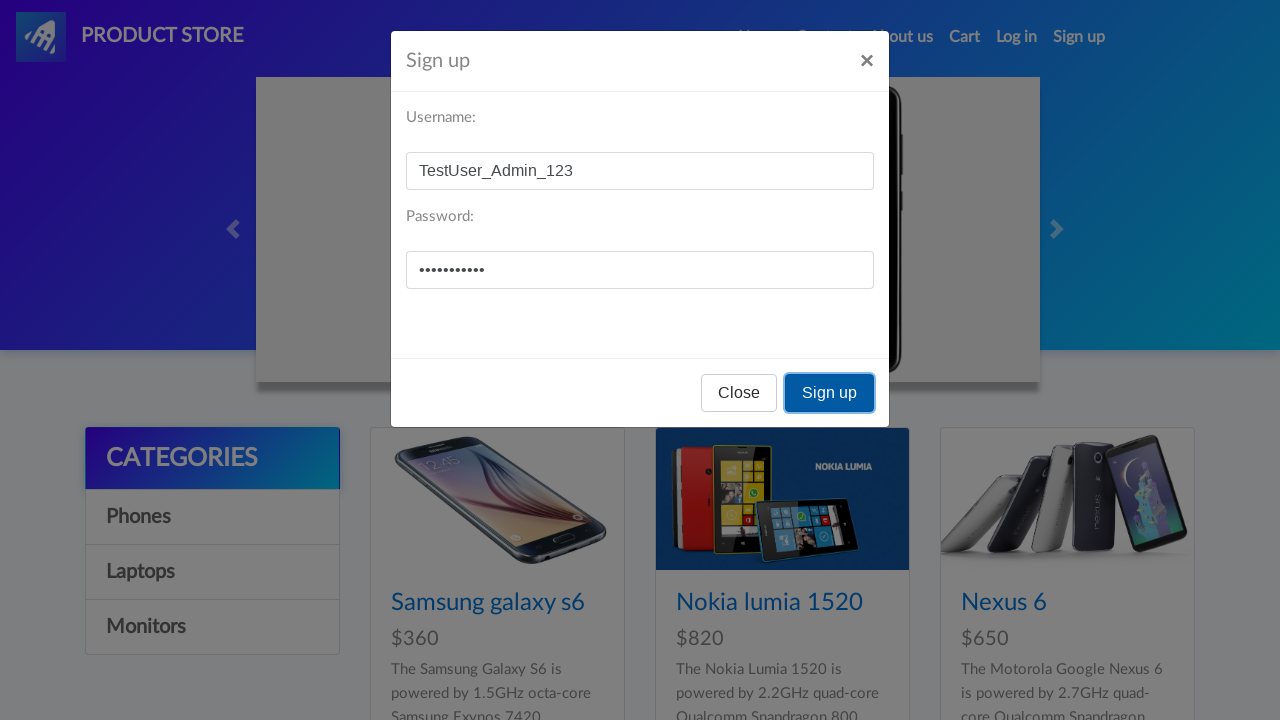